Tests the text box form on DemoQA by filling in user name, email, current address, and permanent address fields, then submitting the form and verifying the entered information is displayed in the output section.

Starting URL: https://demoqa.com/text-box

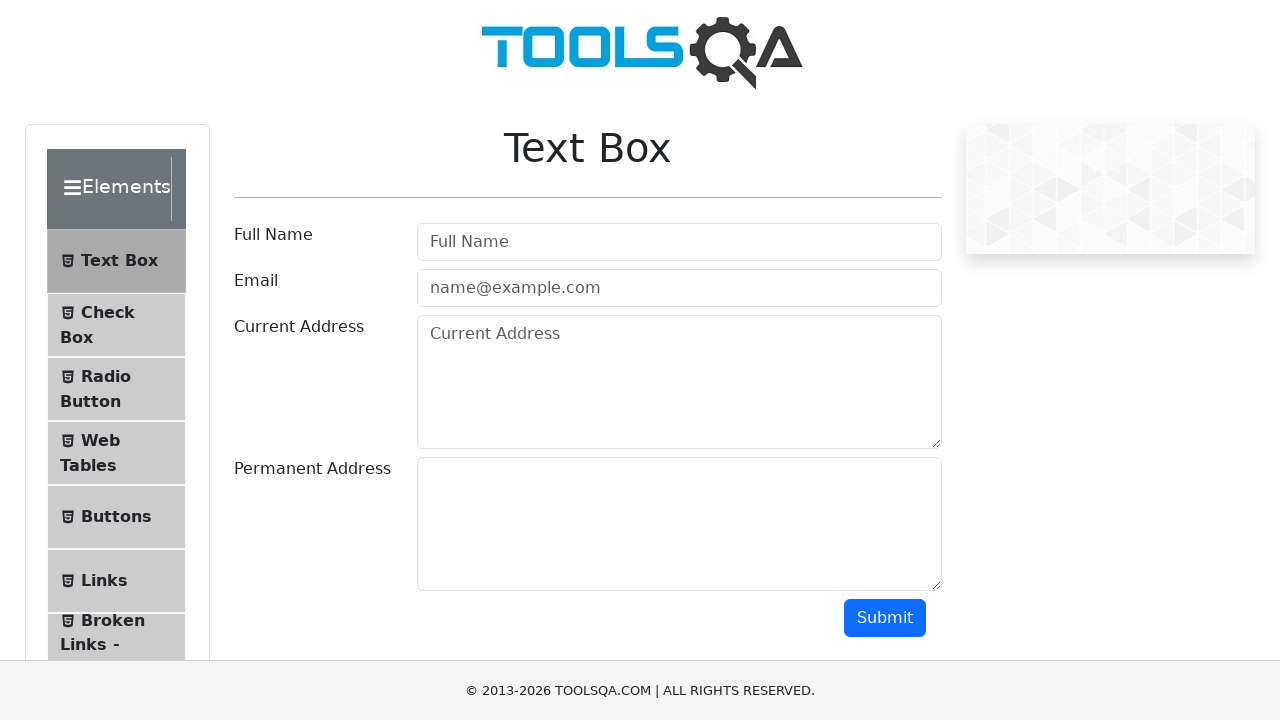

Filled userName field with 'Michael Thompson' on input#userName
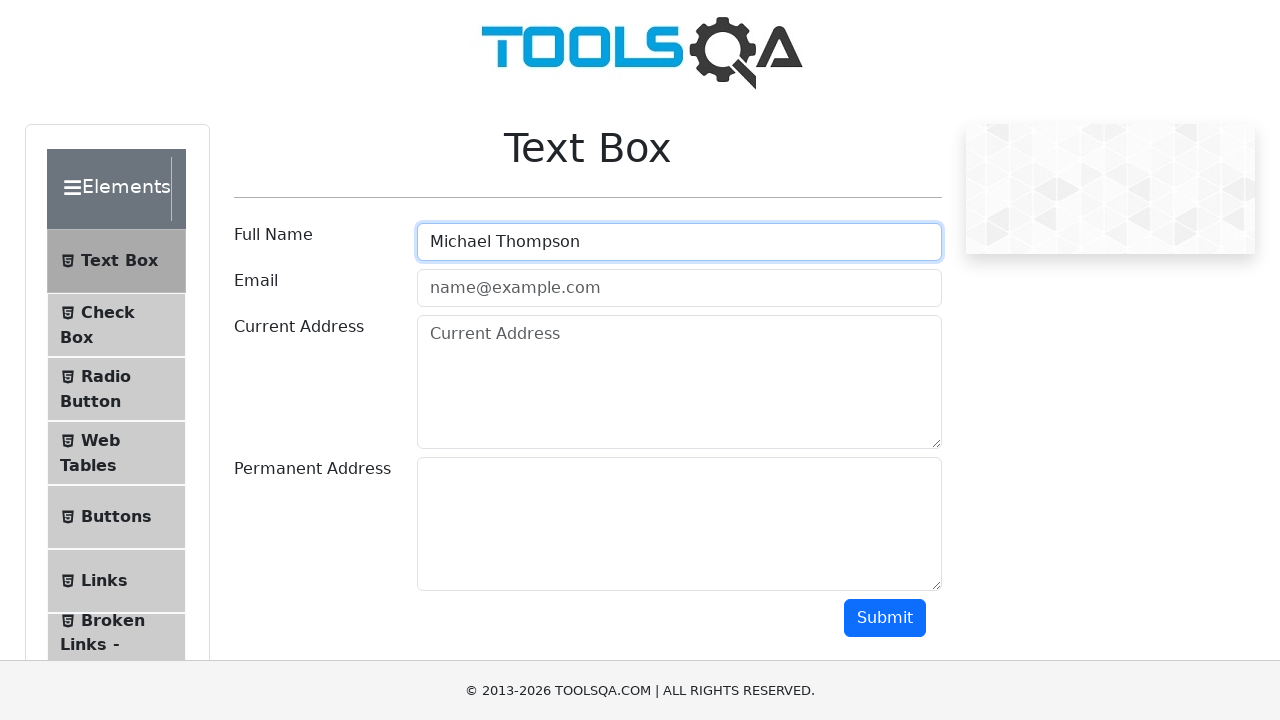

Filled userEmail field with 'mthompson@example.com' on input#userEmail
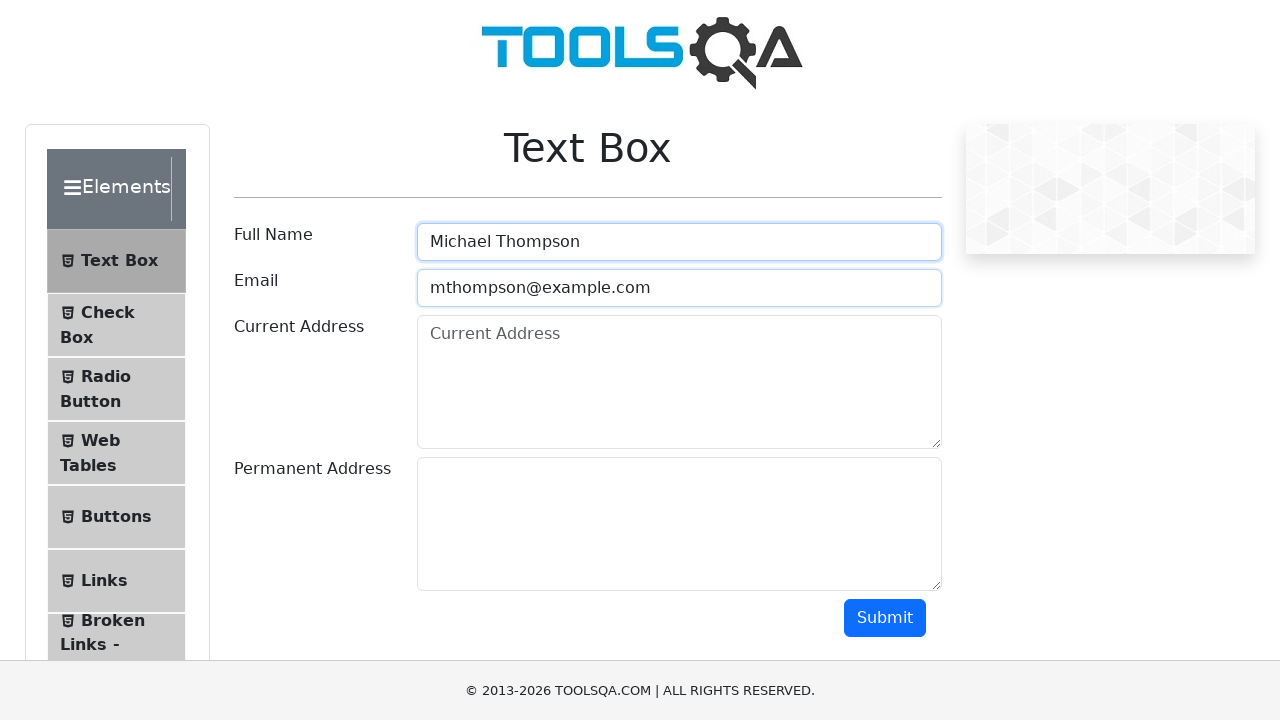

Filled currentAddress field with '123 Oak Street, Apt 4B' on textarea#currentAddress
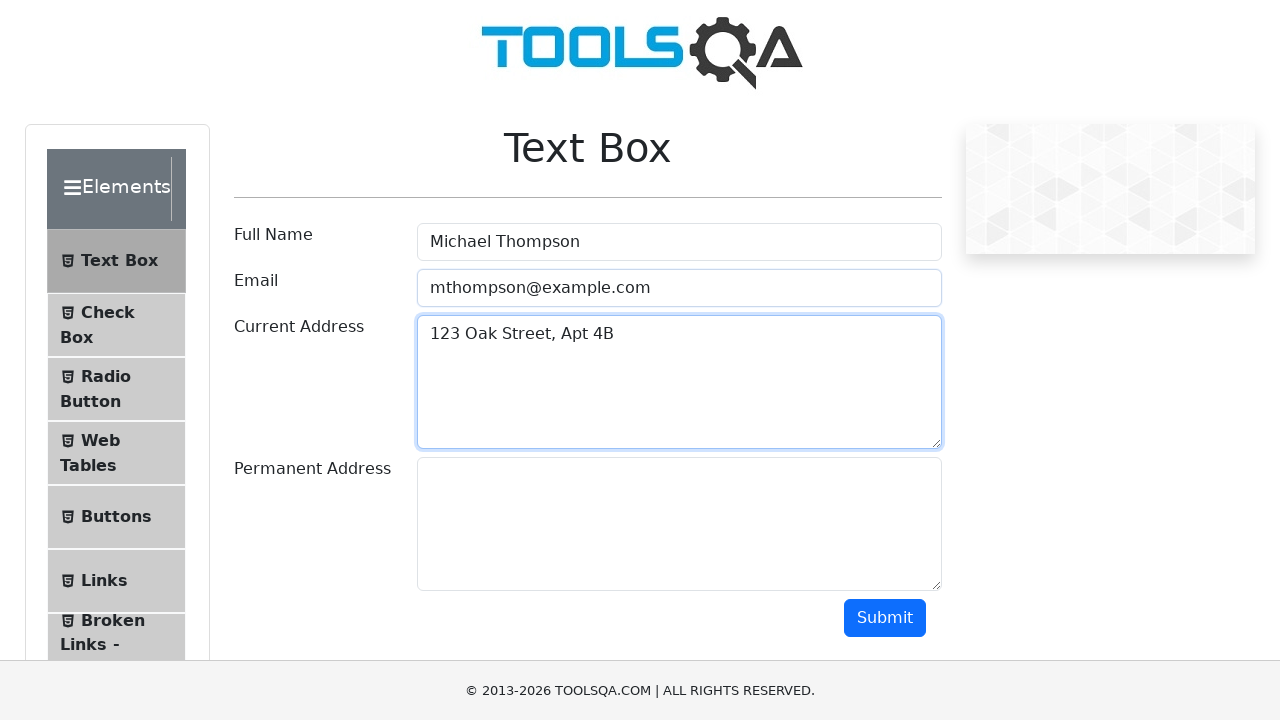

Filled permanentAddress field with '456 Maple Avenue, Suite 200' on textarea#permanentAddress
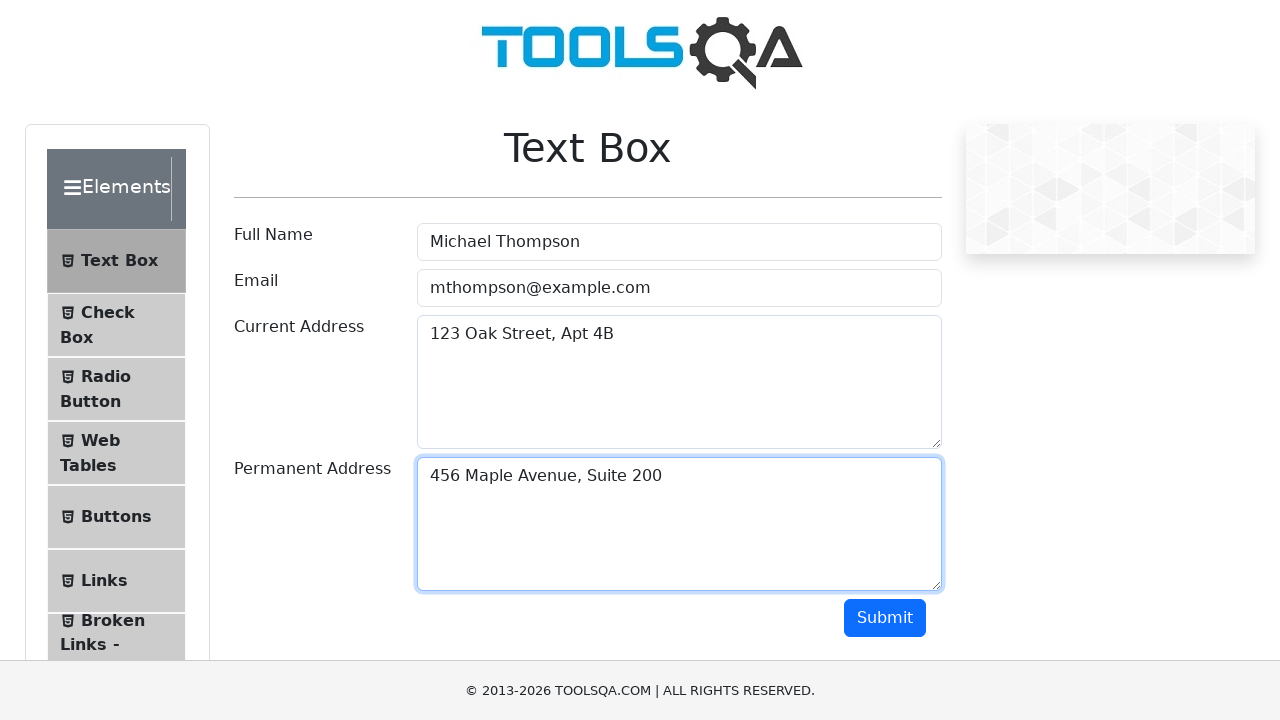

Scrolled submit button into view
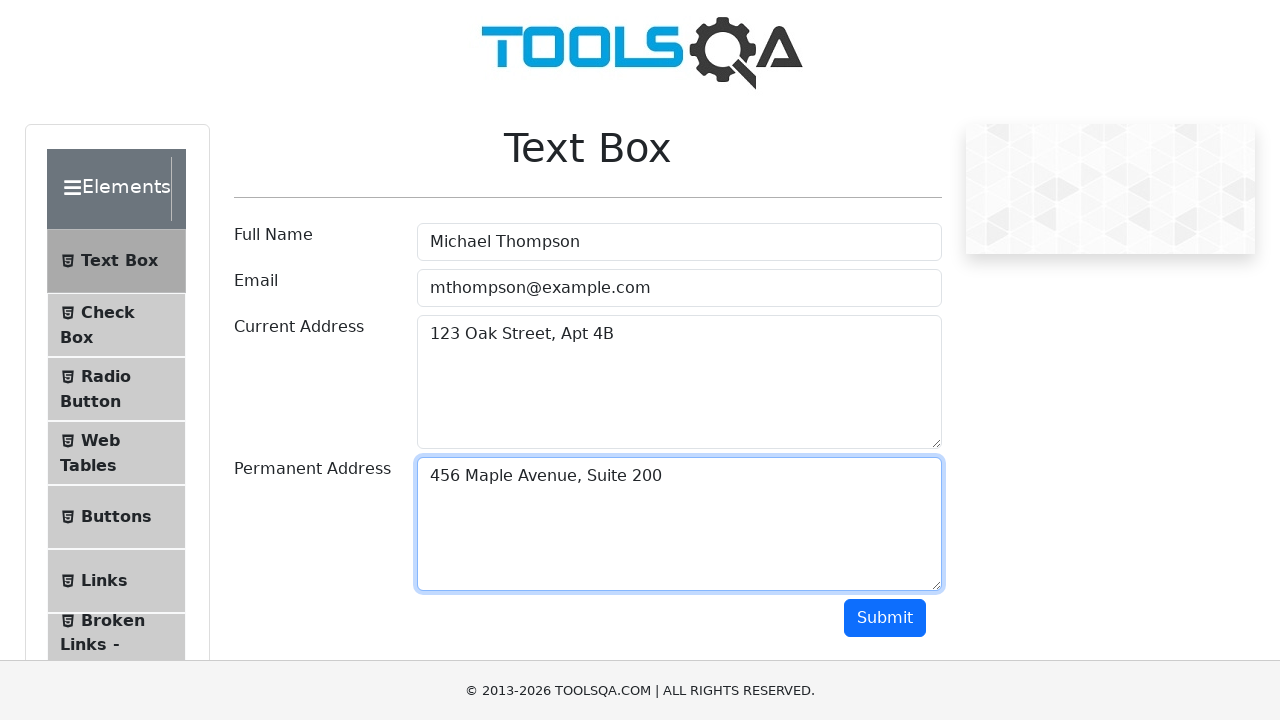

Clicked submit button to submit first form at (885, 618) on button#submit
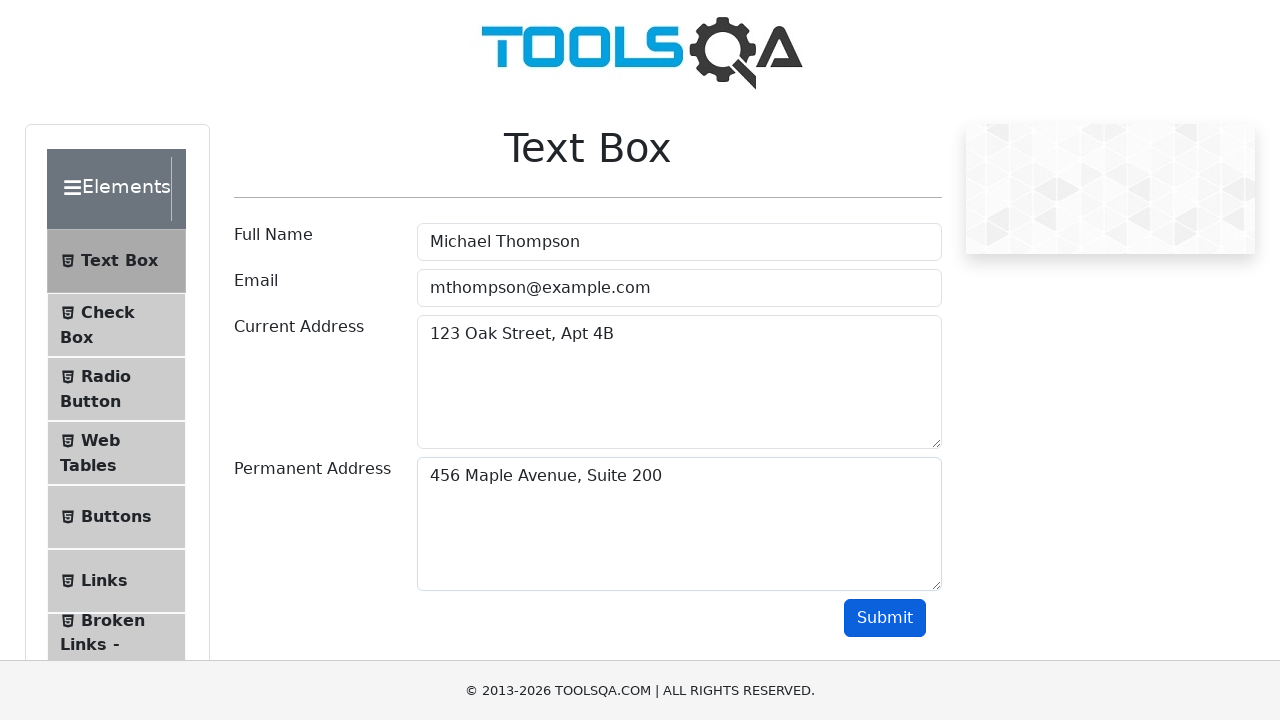

Output section appeared after submission
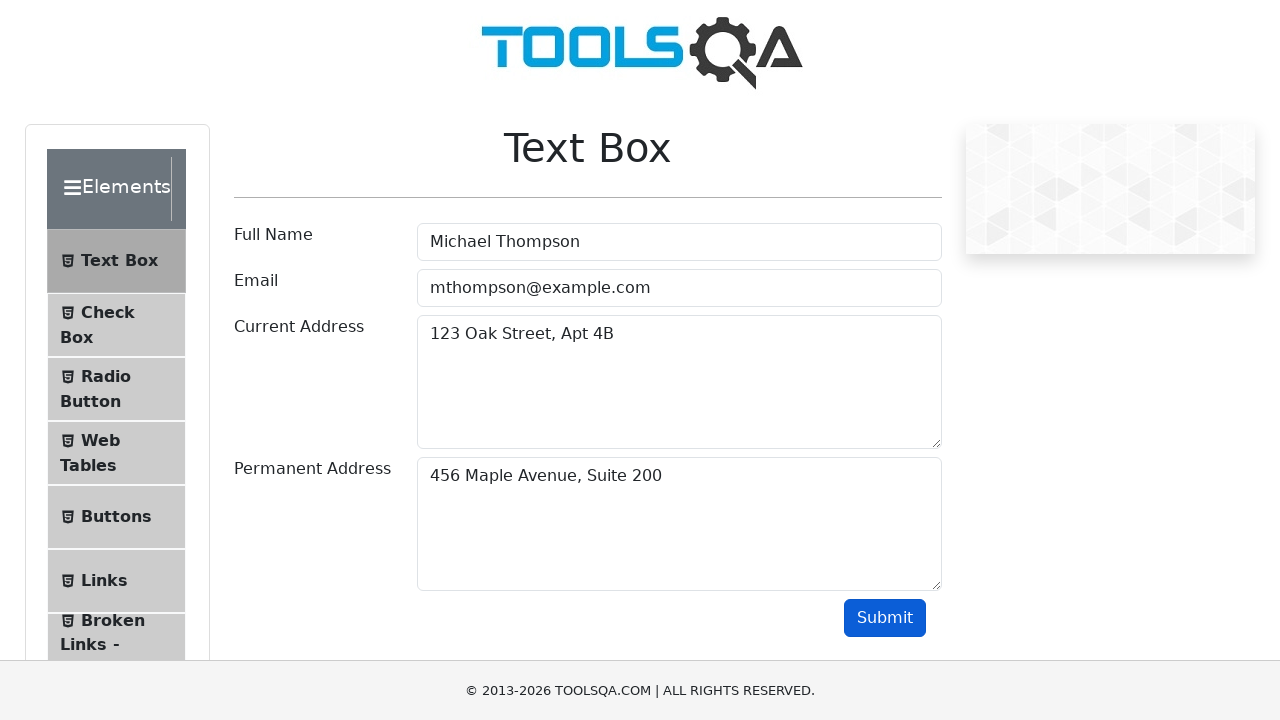

Verified output contains 'Michael Thompson' in name field
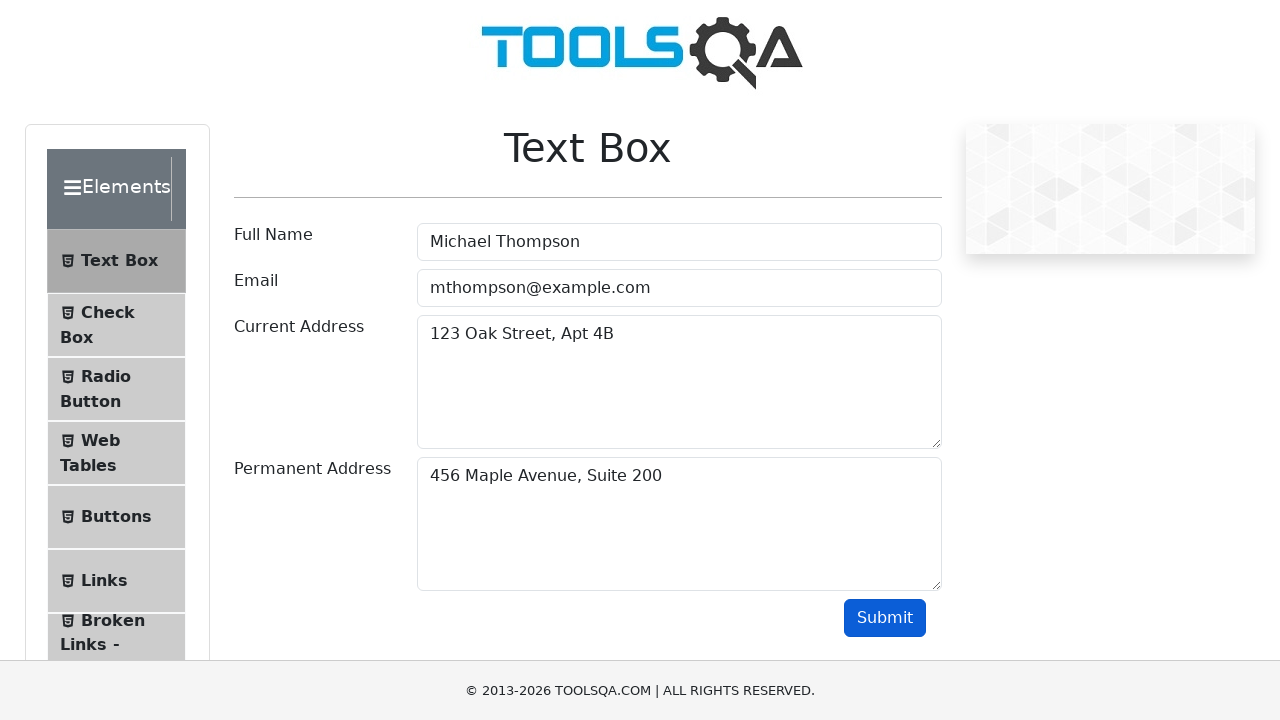

Updated userName field with 'Sarah Johnson' on input#userName
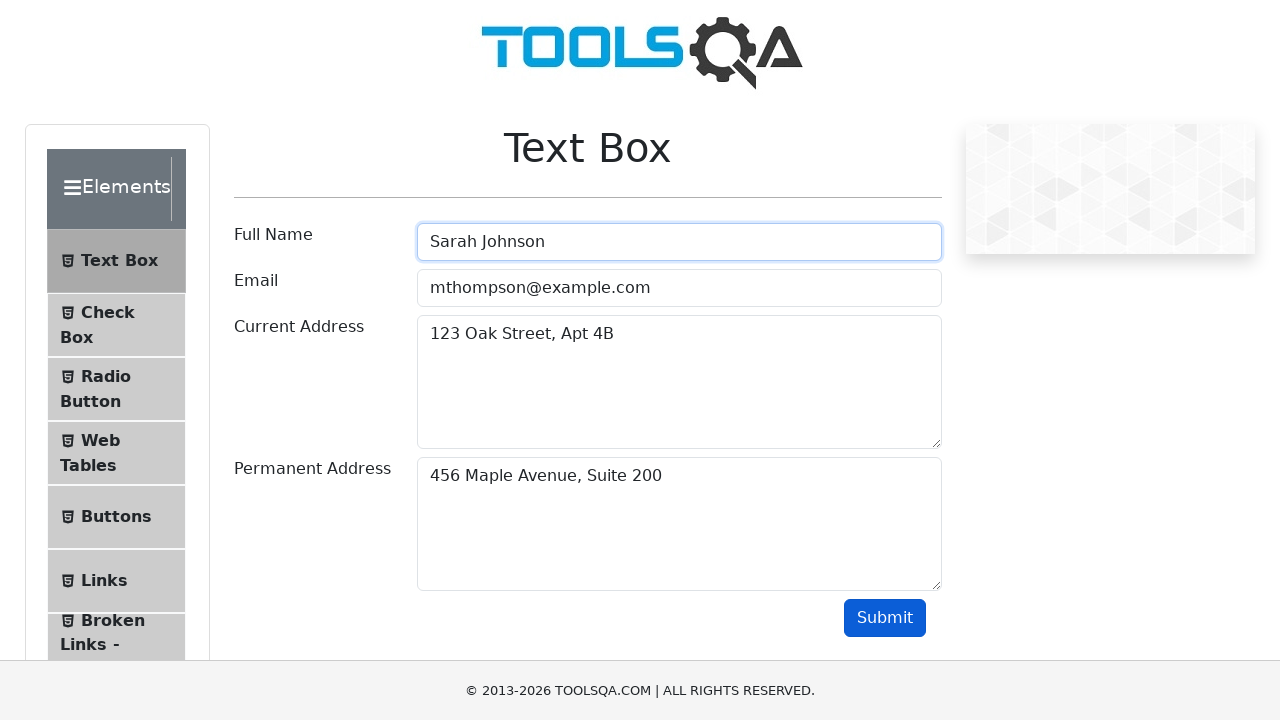

Updated permanentAddress field with '789 Pine Road, Floor 3' on textarea#permanentAddress
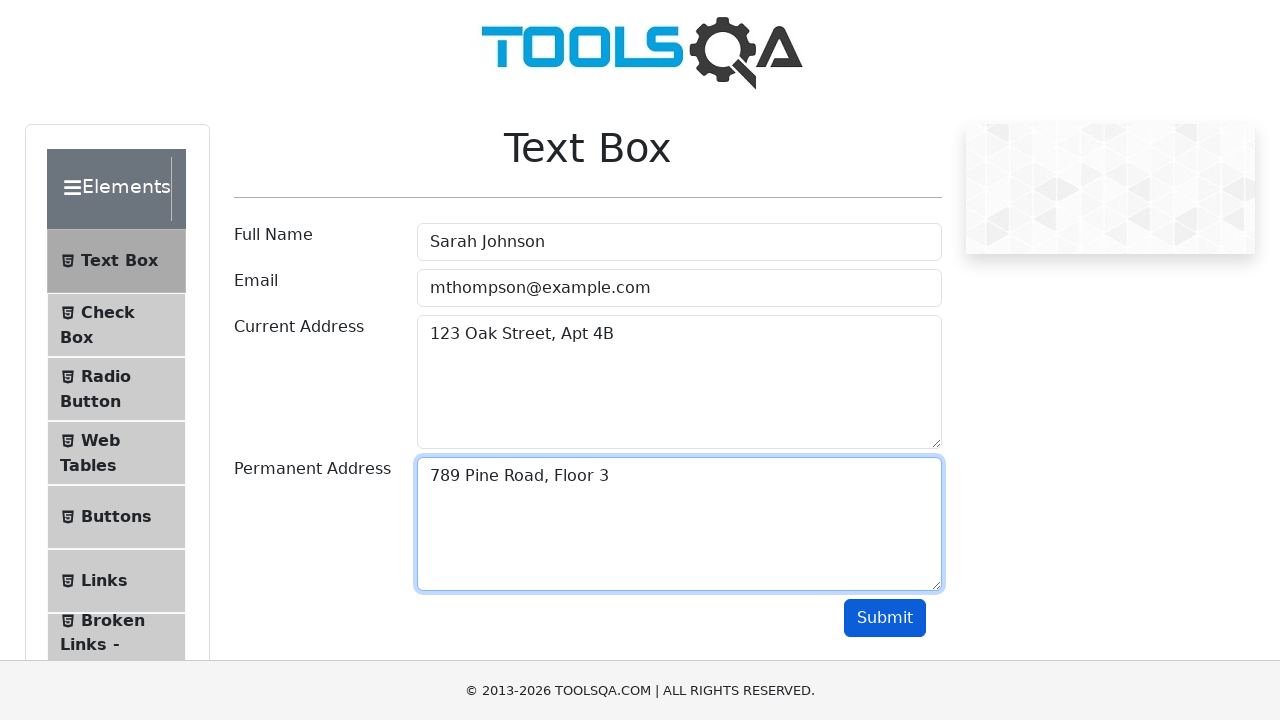

Updated userEmail field with 'sjohnson@example.com' on input#userEmail
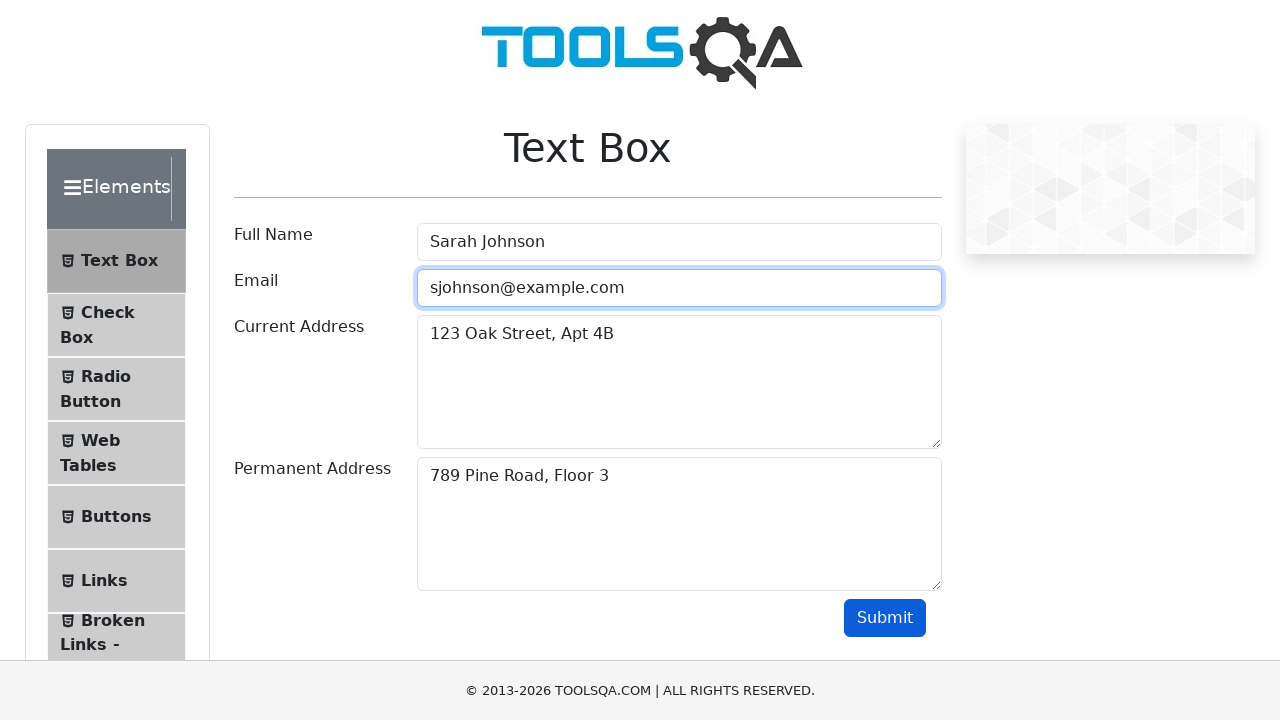

Scrolled submit button into view for second submission
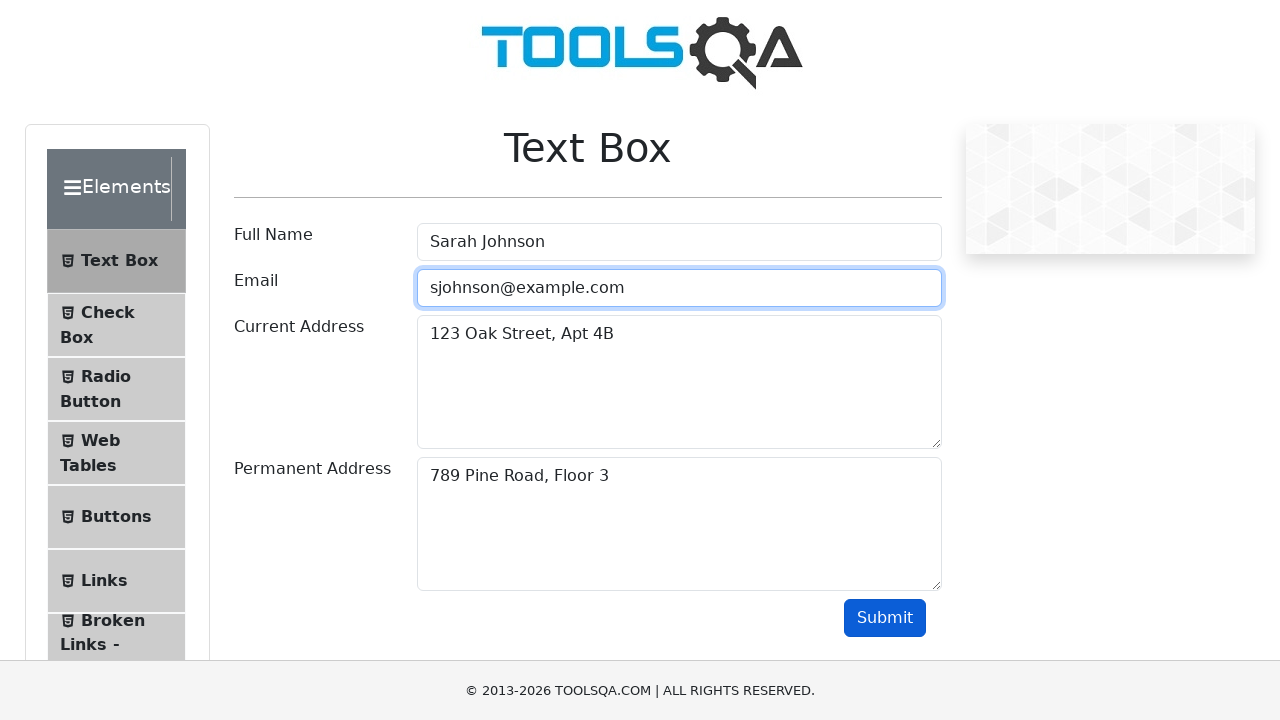

Clicked submit button to submit updated form at (885, 618) on button#submit
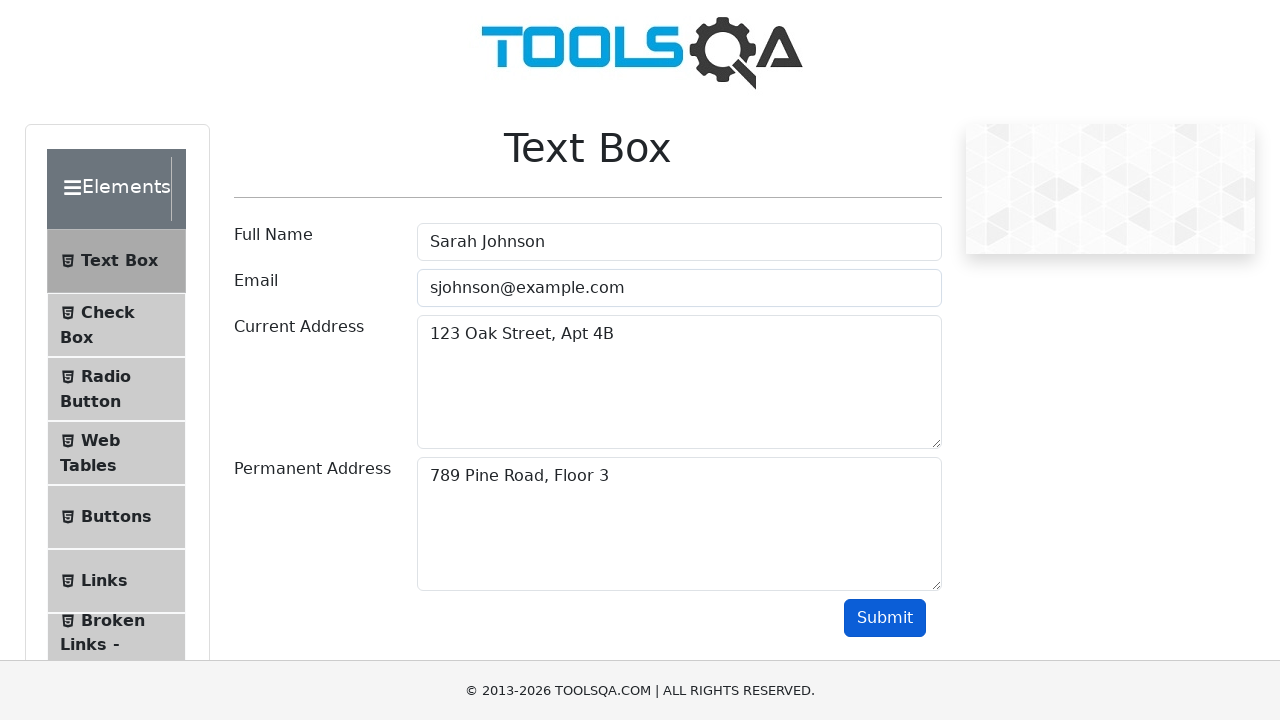

Verified updated output contains 'Sarah Johnson' in name field
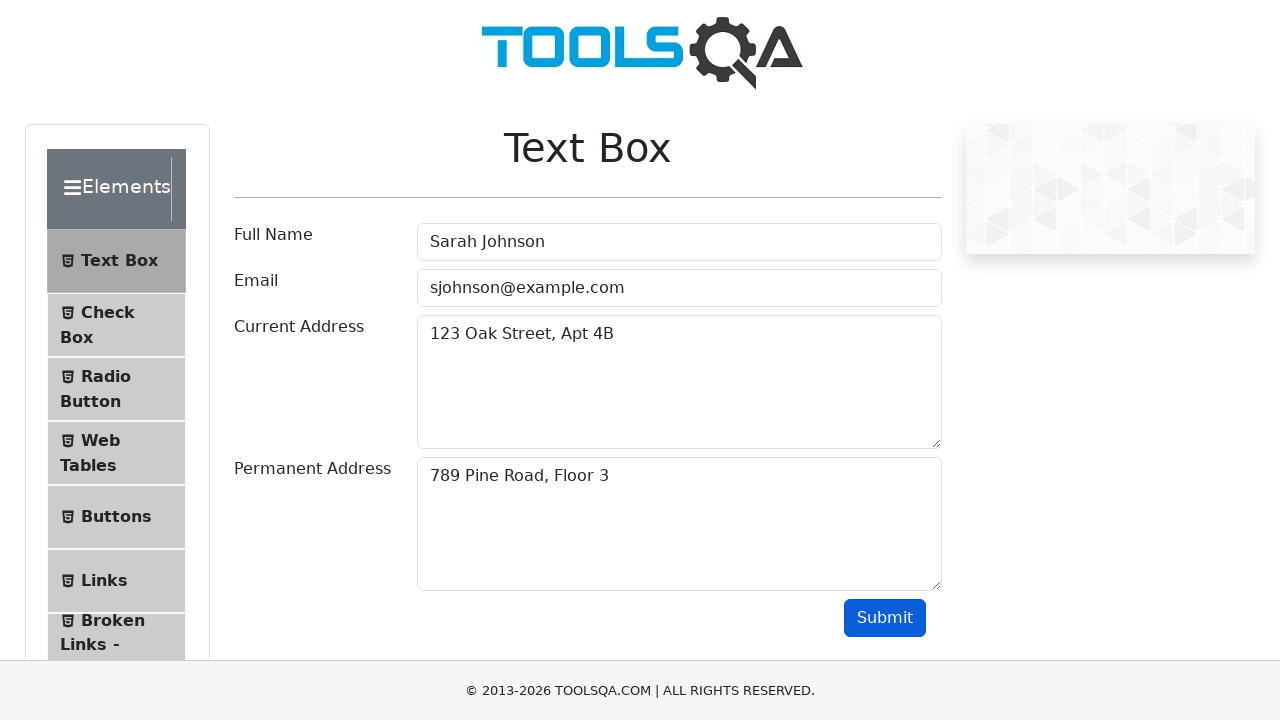

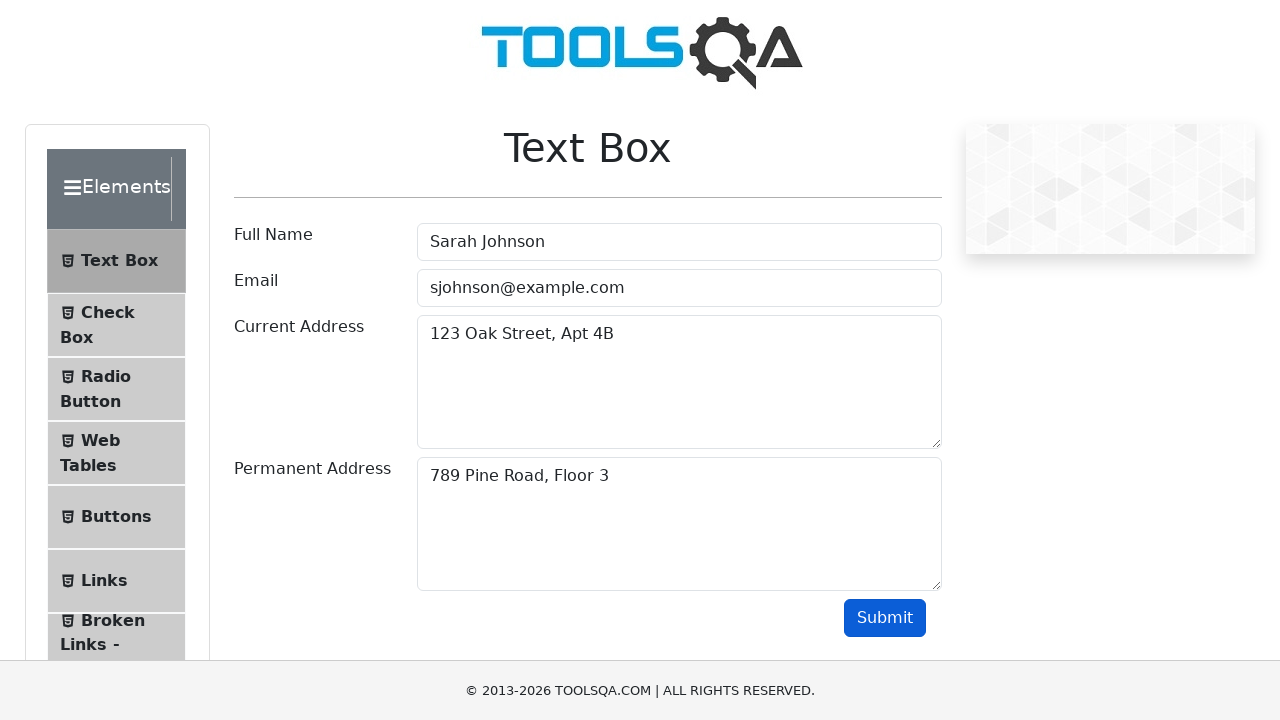